Tests table sorting functionality by clicking column header to sort, verifies sorting order, searches for specific items with pagination, and tests search filter functionality

Starting URL: https://rahulshettyacademy.com/seleniumPractise/#/offers

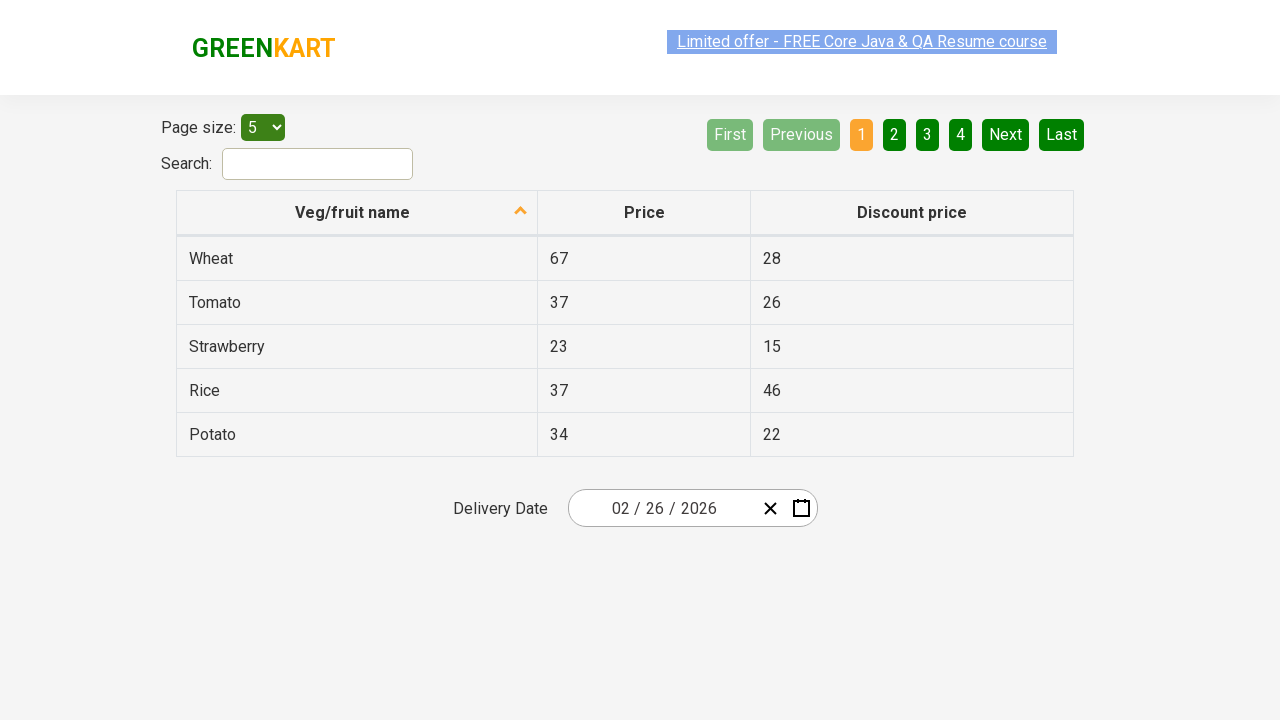

Clicked column header to sort by Veg/fruit name in ascending order at (357, 213) on xpath=//th[@aria-label='Veg/fruit name: activate to sort column ascending']
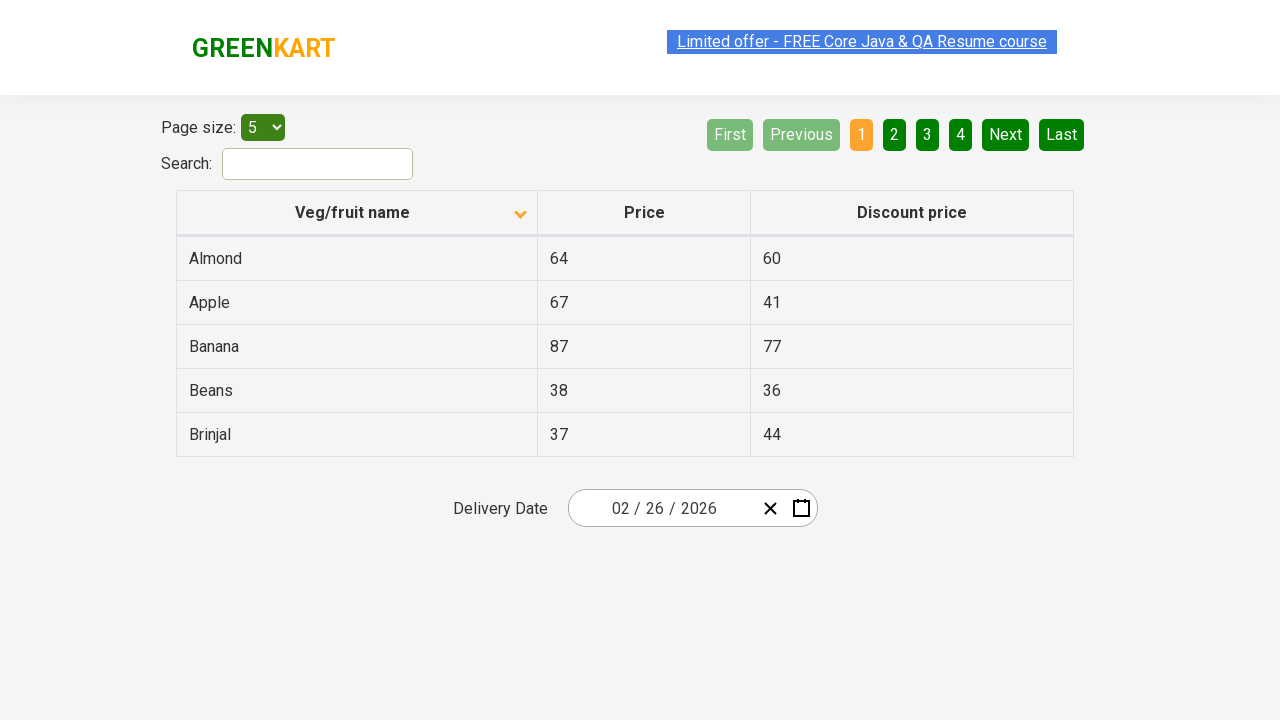

Retrieved all items from first column to verify sorting
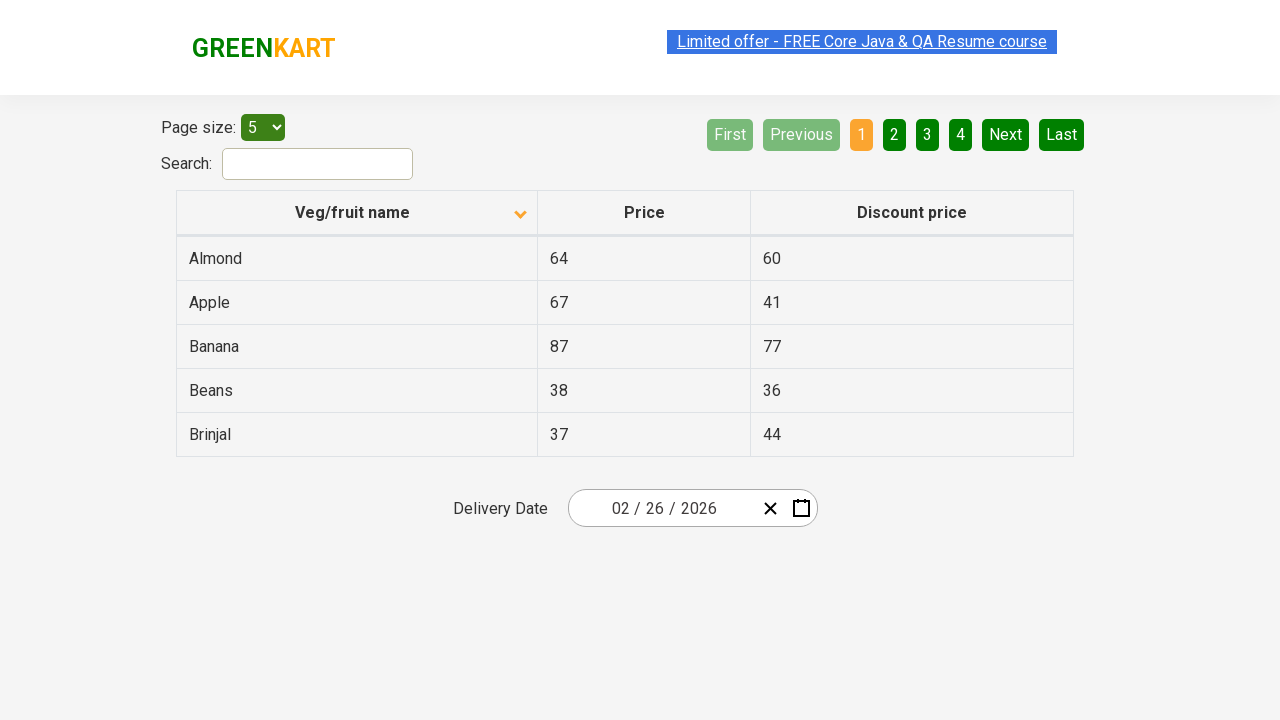

Verified that table items are sorted in ascending order
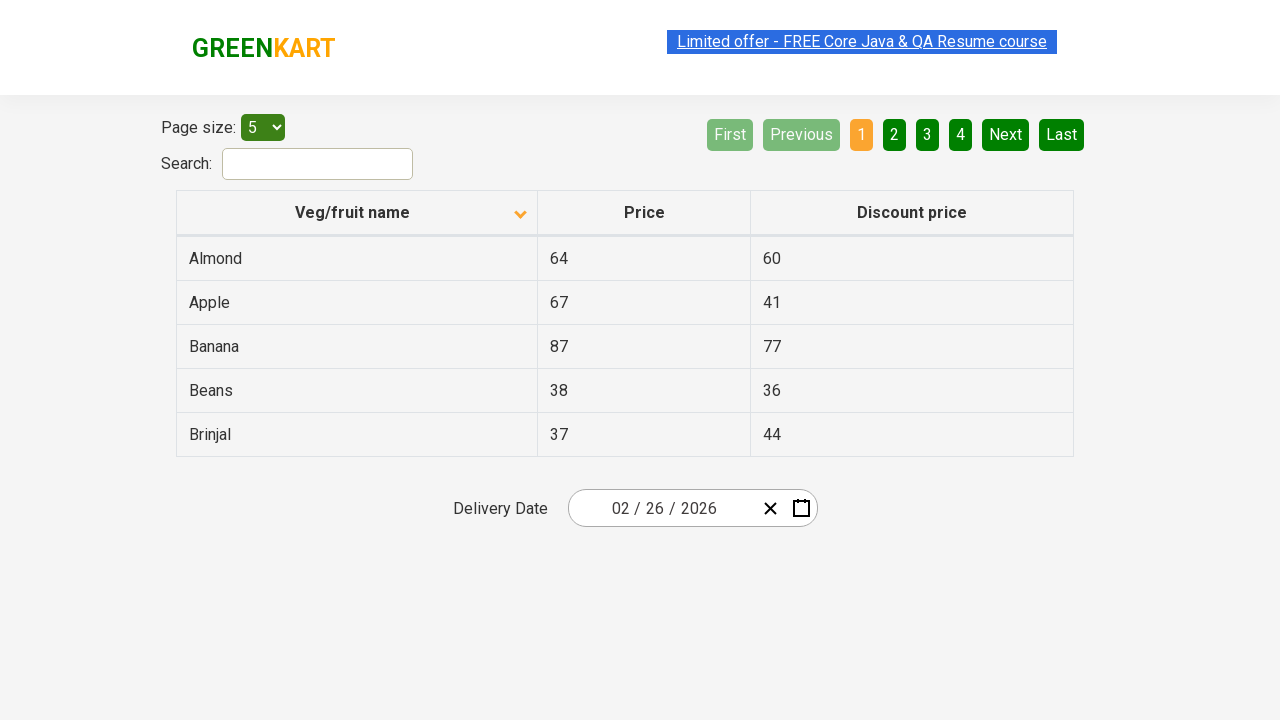

Retrieved rows from current page
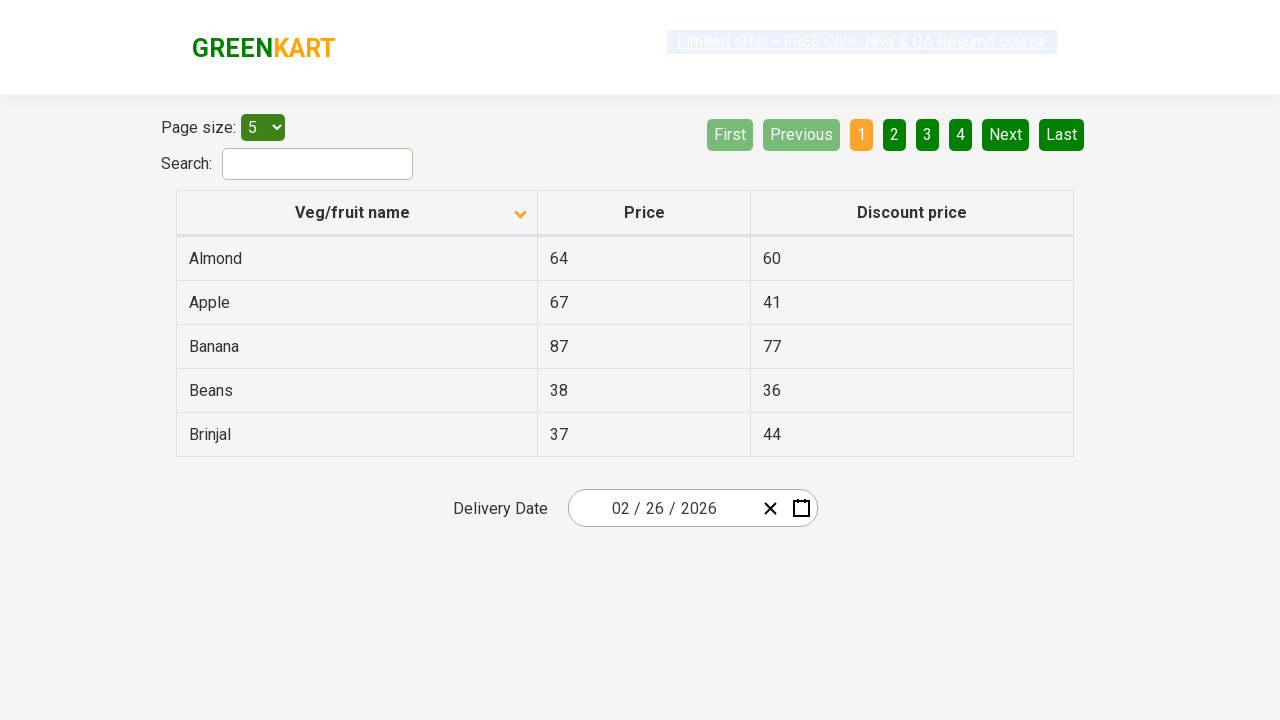

Clicked Next button to navigate to next page at (1006, 134) on [aria-label='Next']
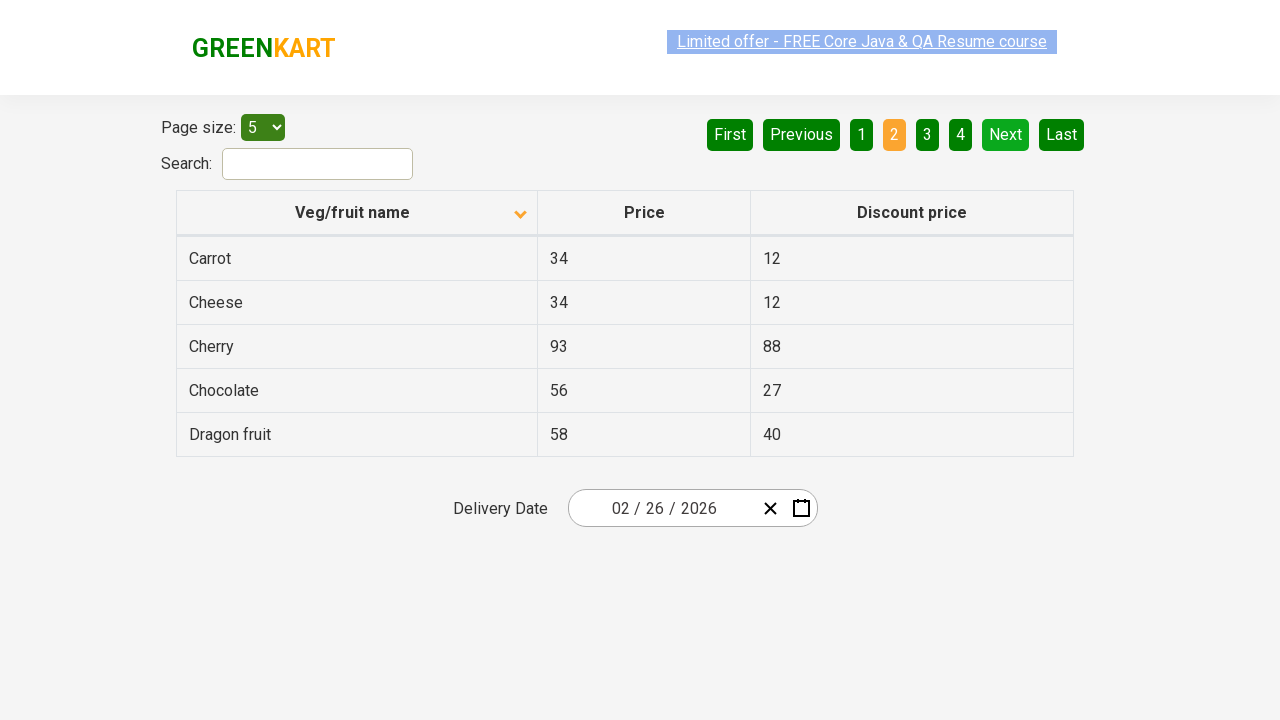

Retrieved rows from current page
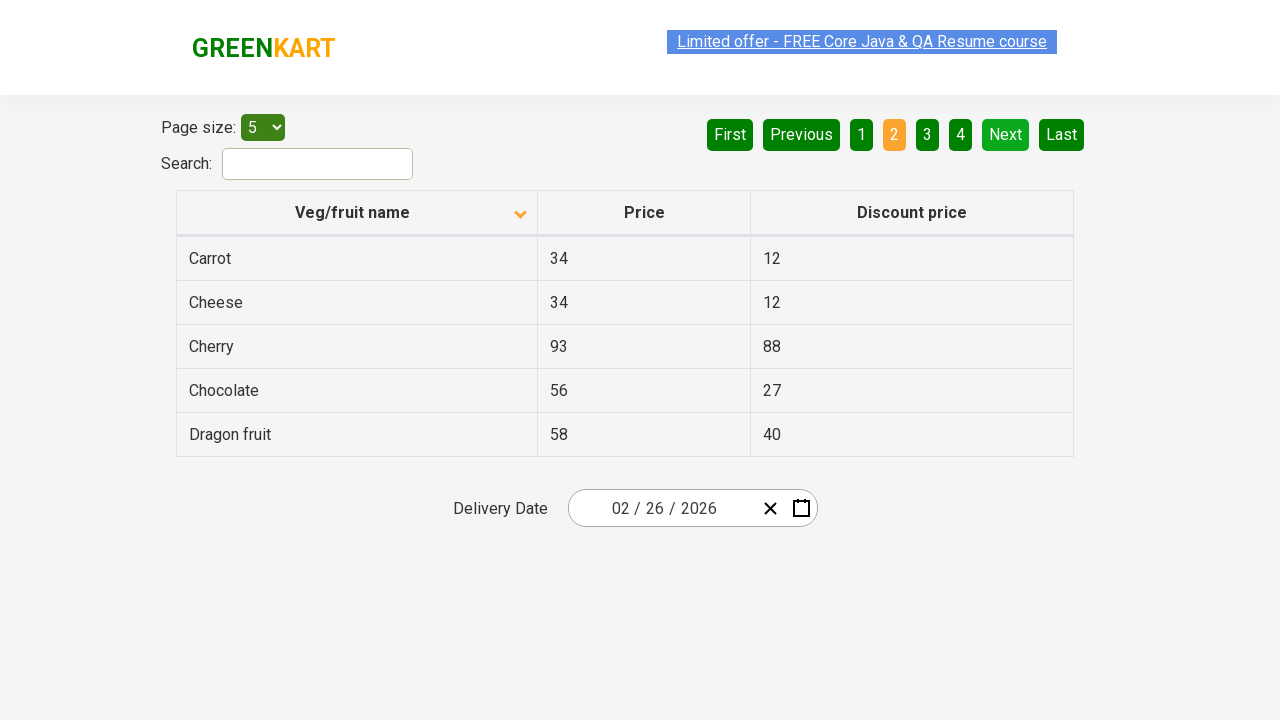

Clicked Next button to navigate to next page at (1006, 134) on [aria-label='Next']
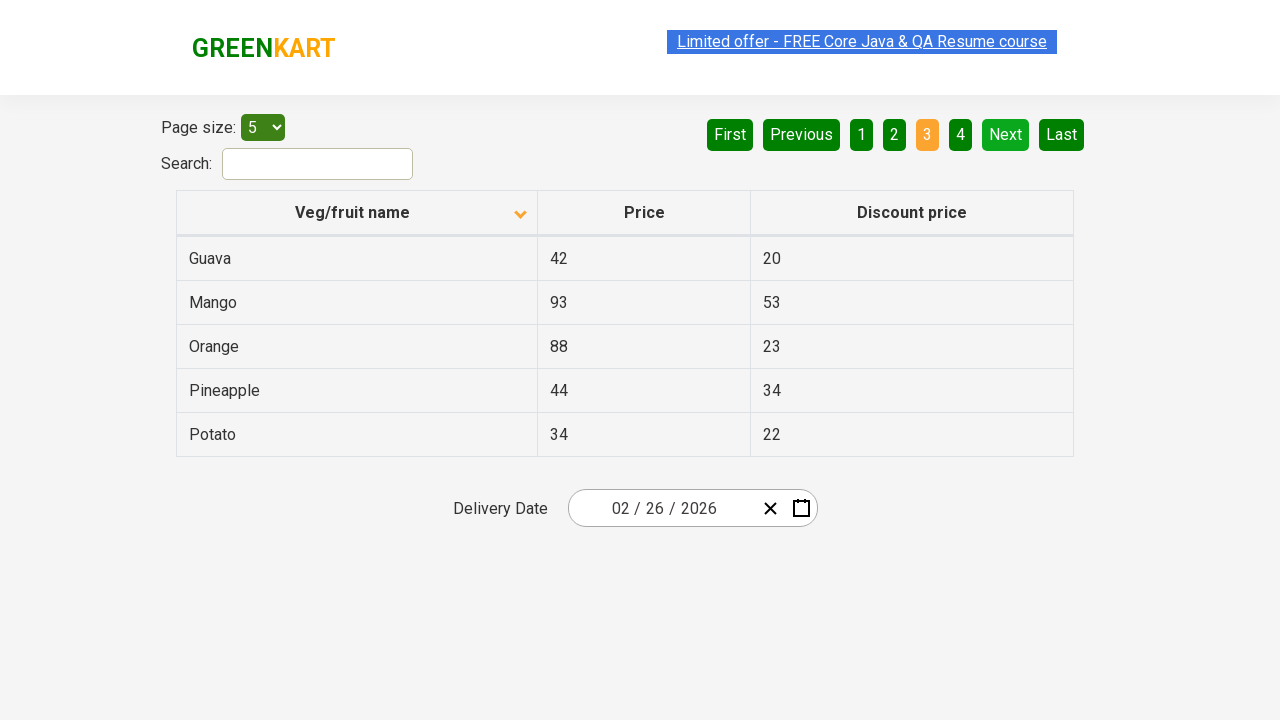

Retrieved rows from current page
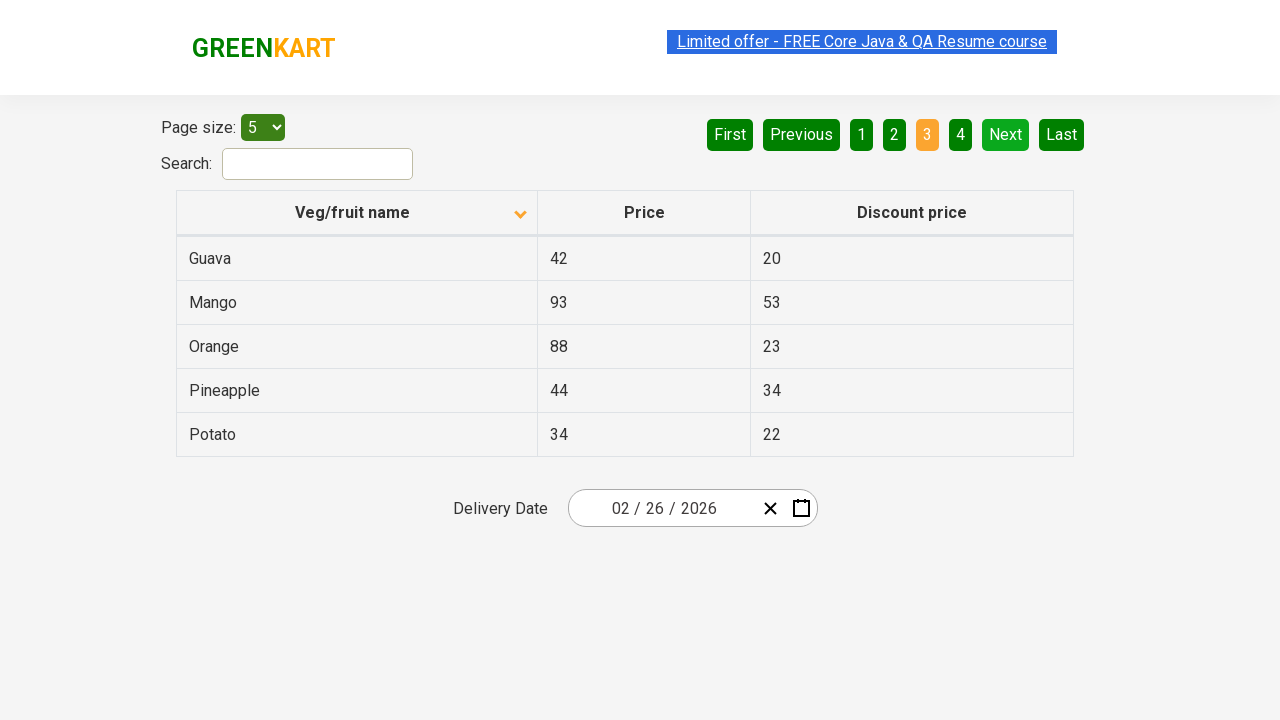

Clicked Next button to navigate to next page at (1006, 134) on [aria-label='Next']
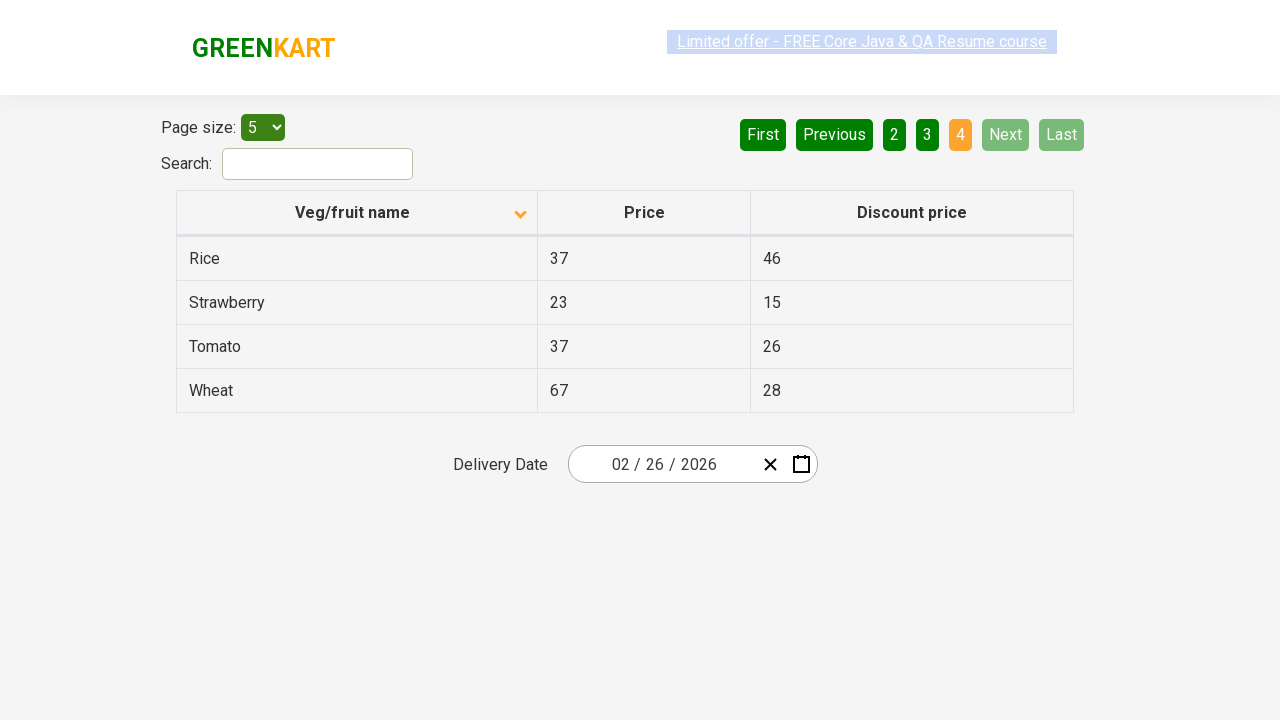

Retrieved rows from current page
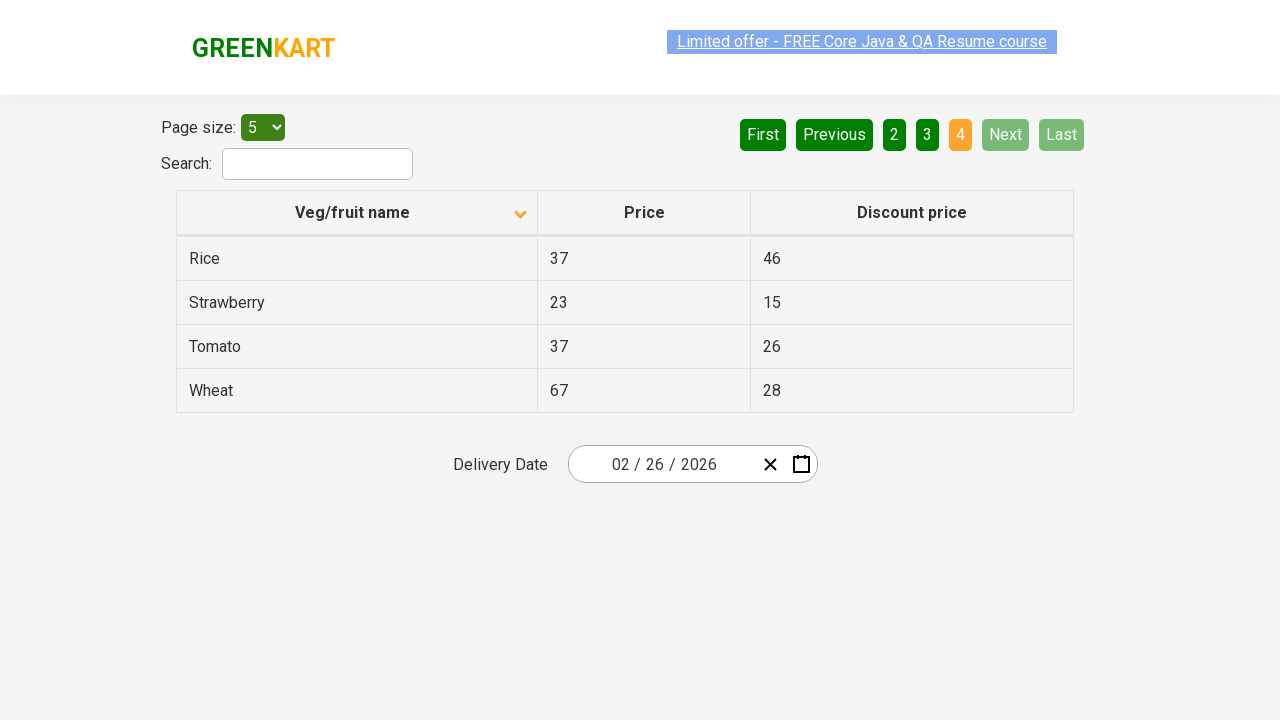

Located price element for Rice item
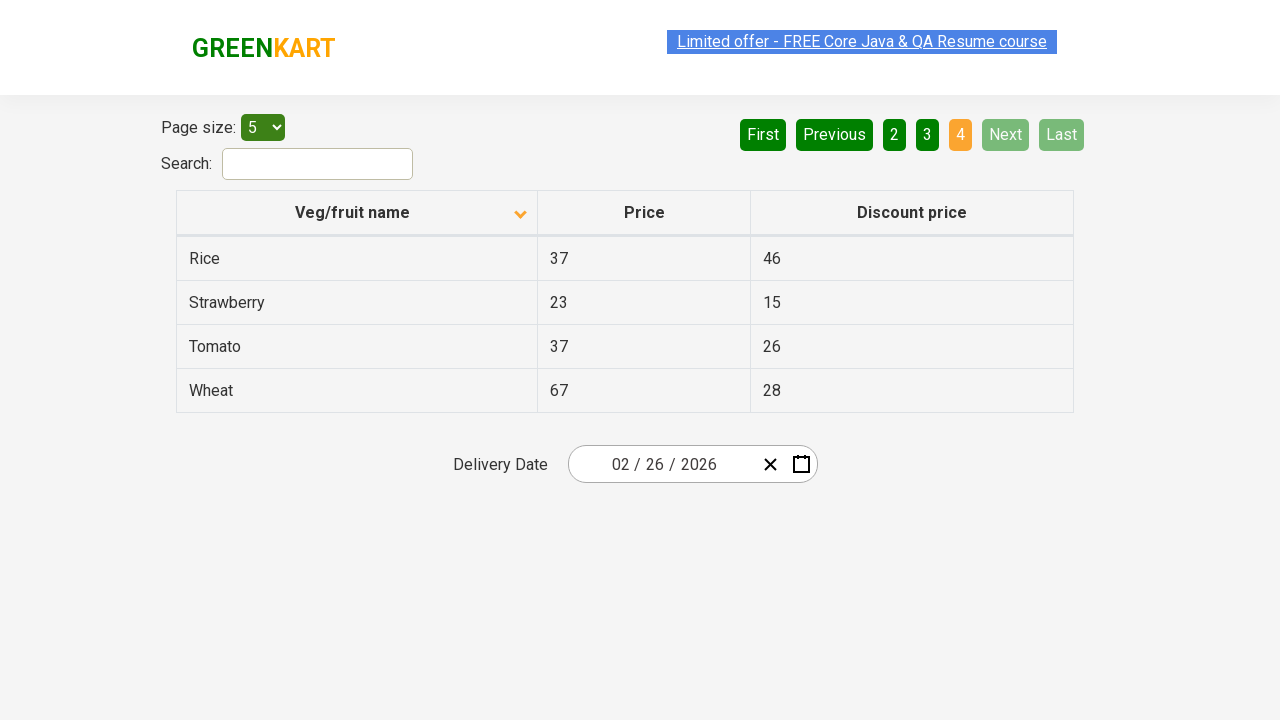

Retrieved Rice price: 37
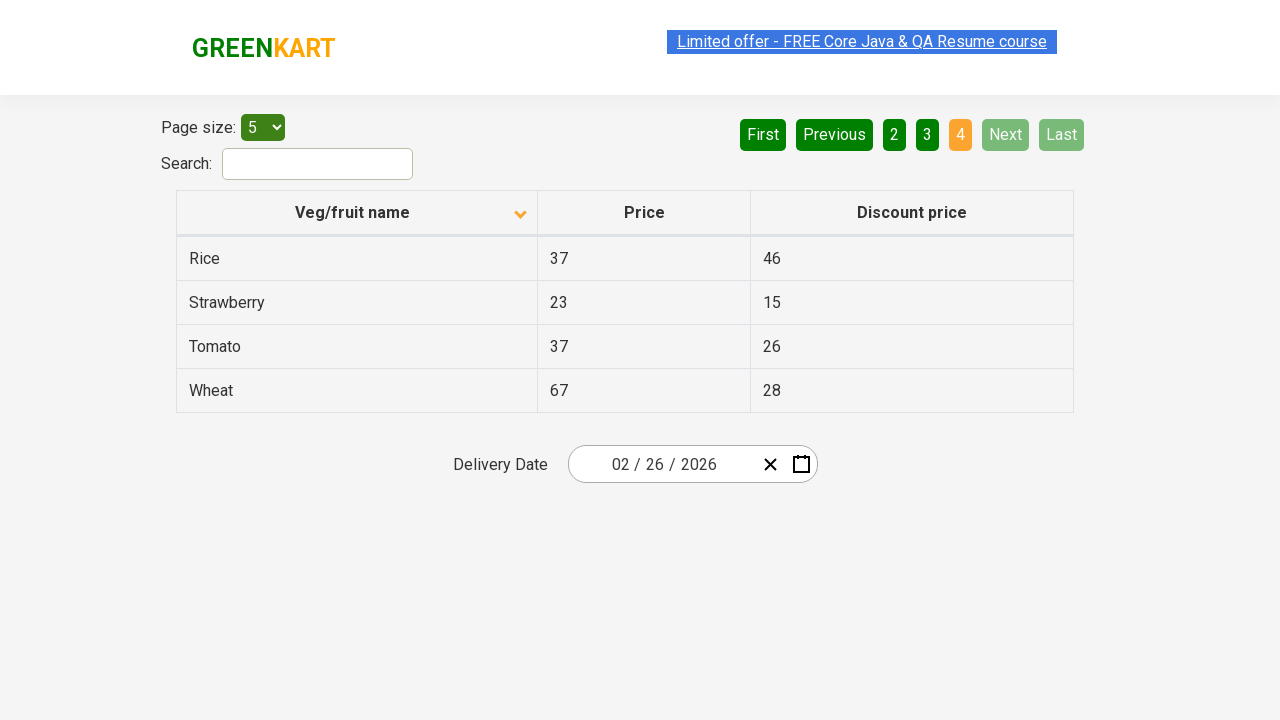

Filled search field with 'Rice' on #search-field
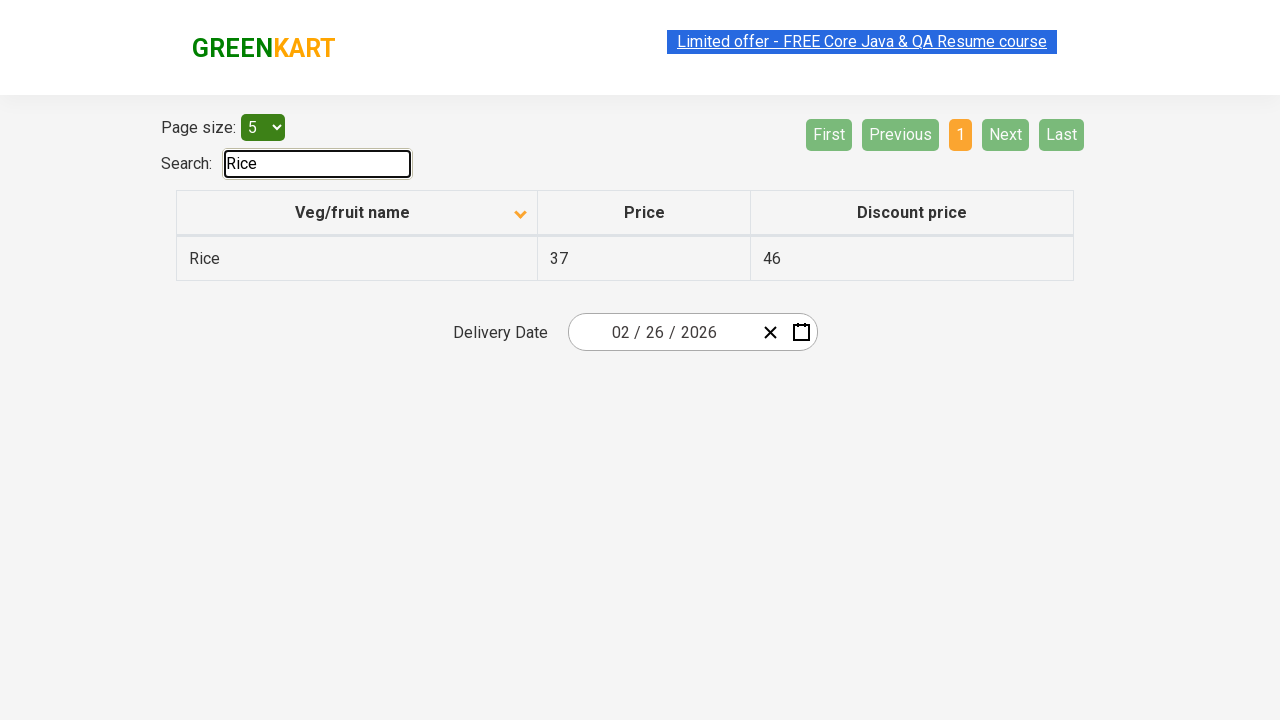

Waited 500ms for search filter to apply
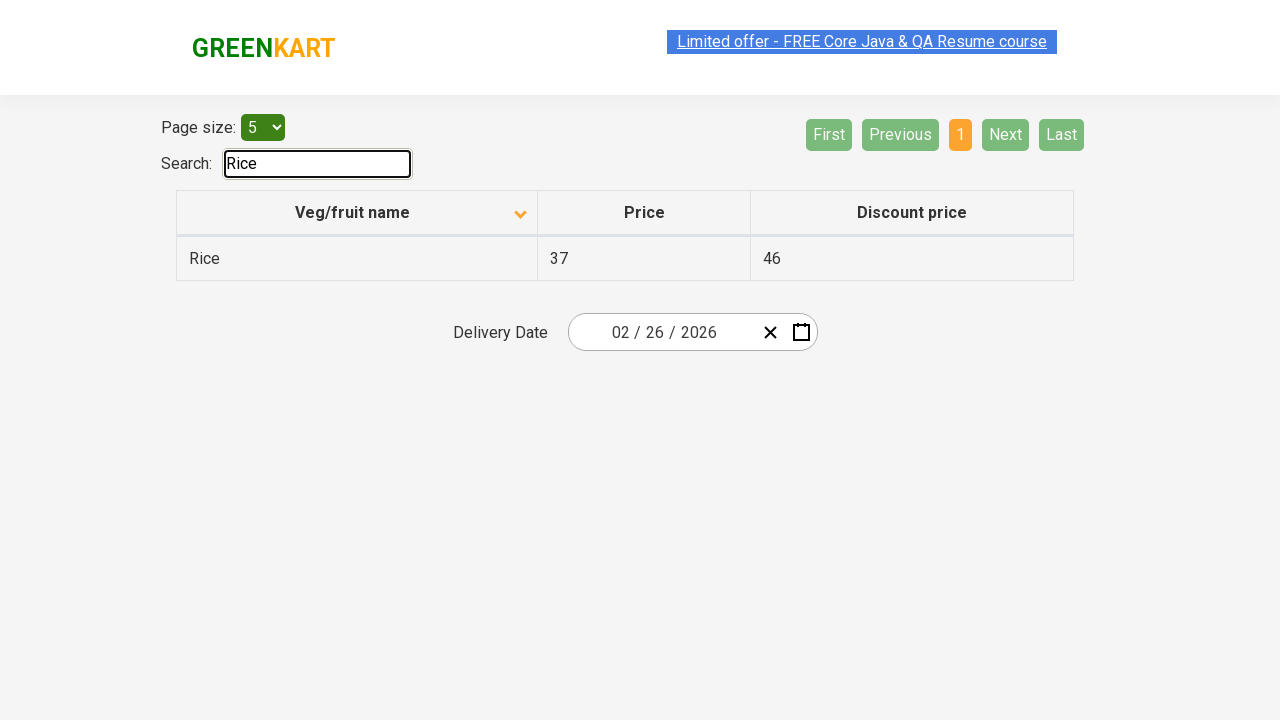

Retrieved filtered search results
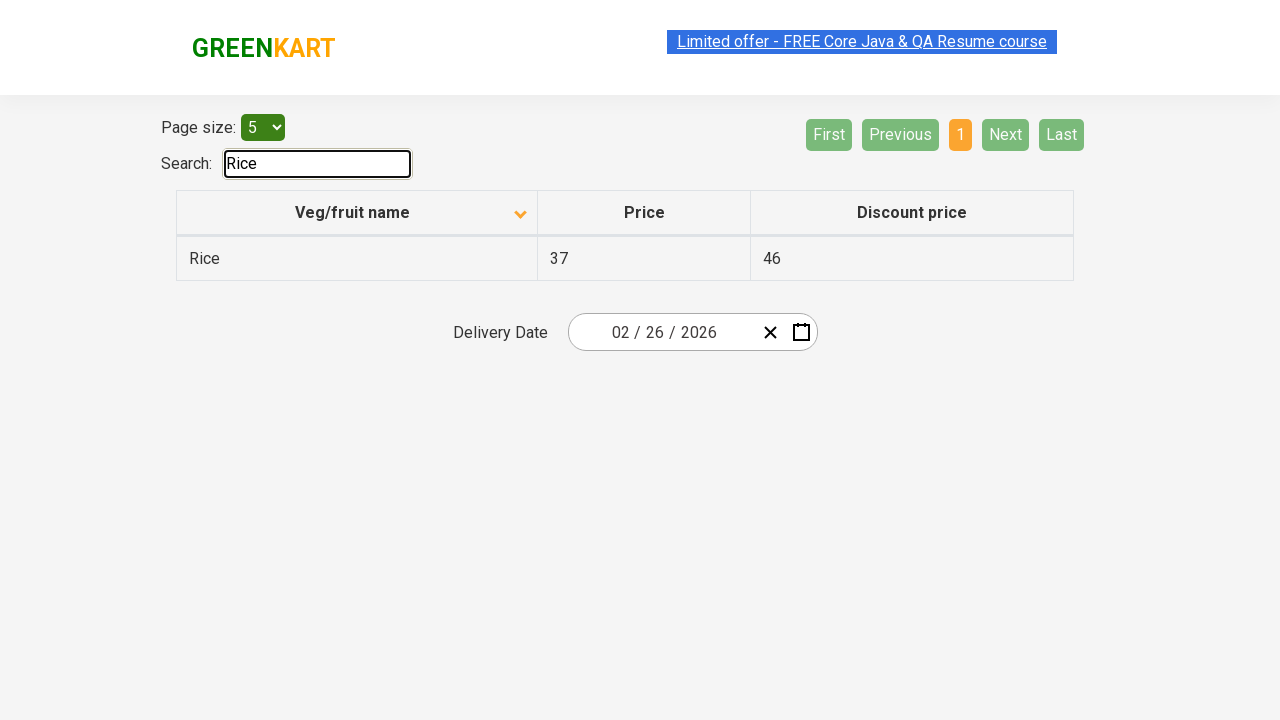

Verified search result 'Rice' contains 'Rice'
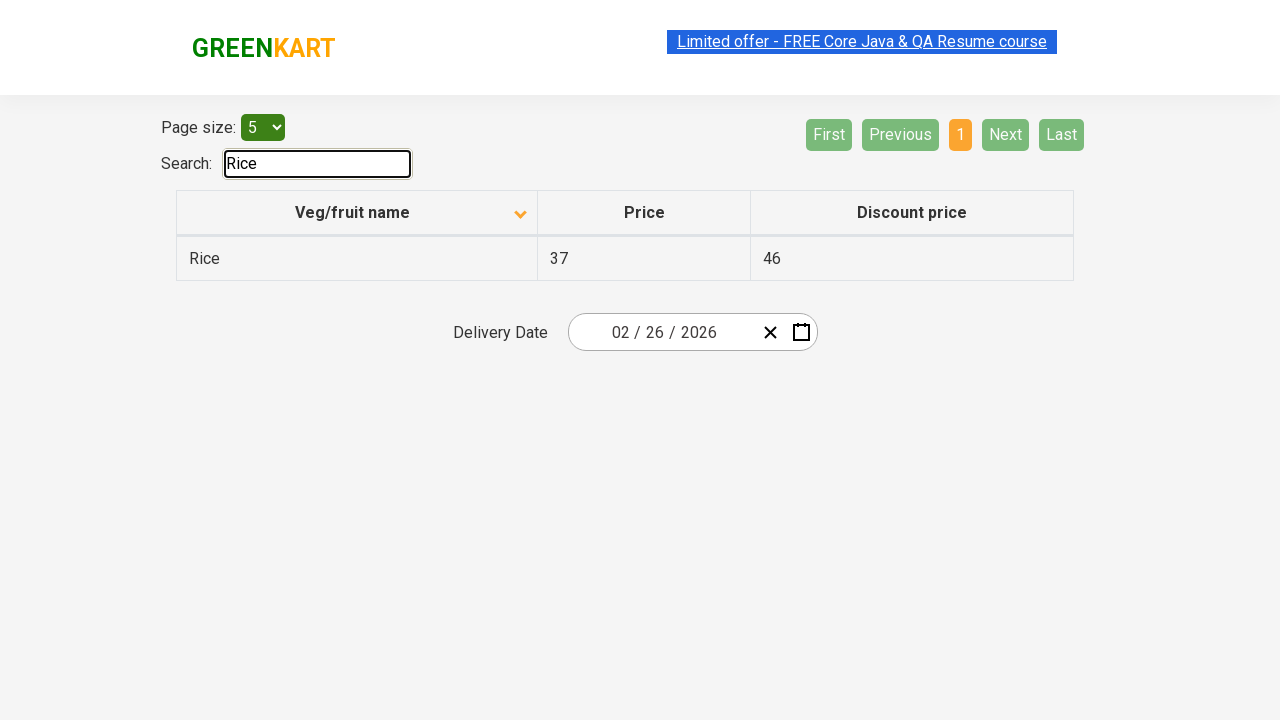

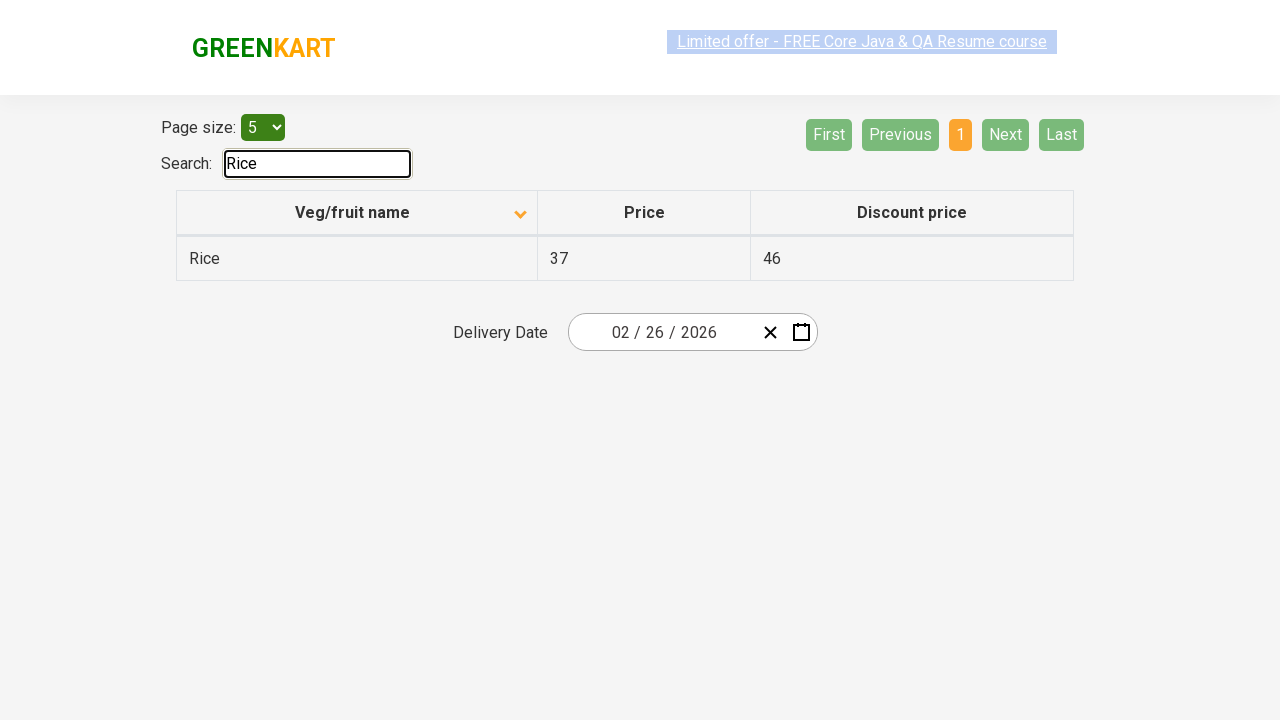